Tests browser tab management by opening a new tab to the HTML tutorial page, switching between tabs, and closing the new tab

Starting URL: https://www.w3schools.com

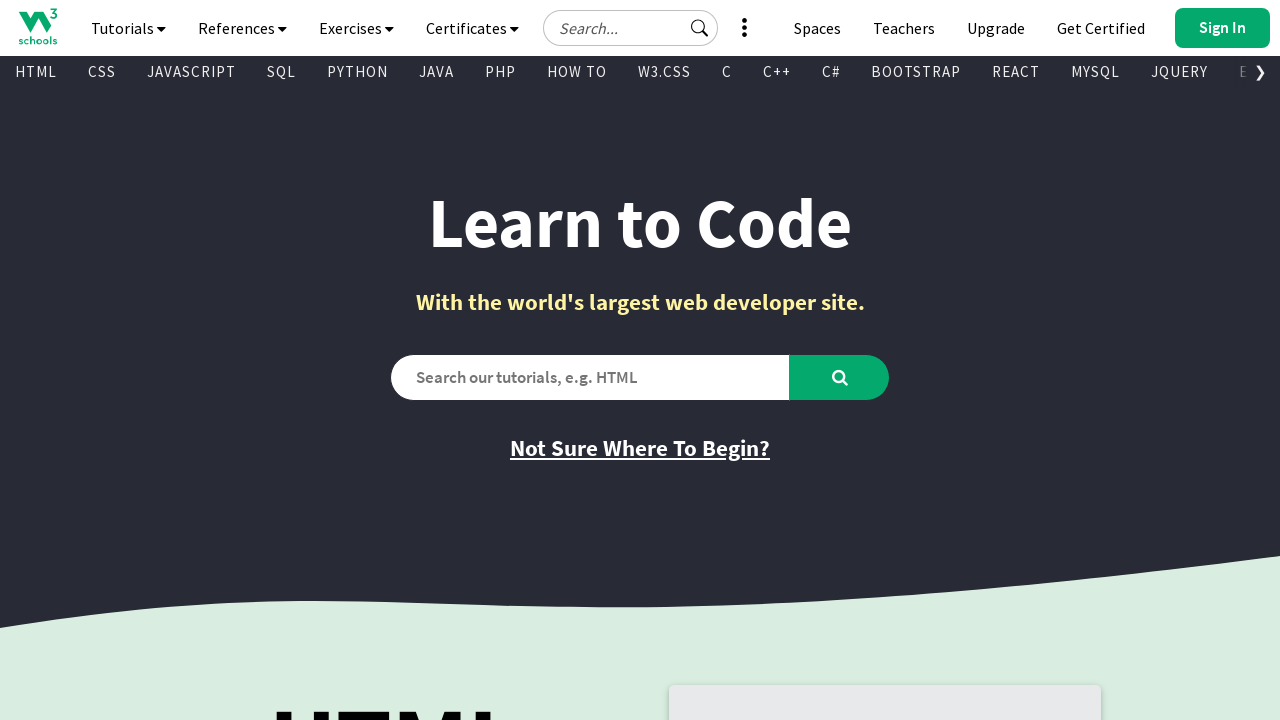

Opened a new browser tab
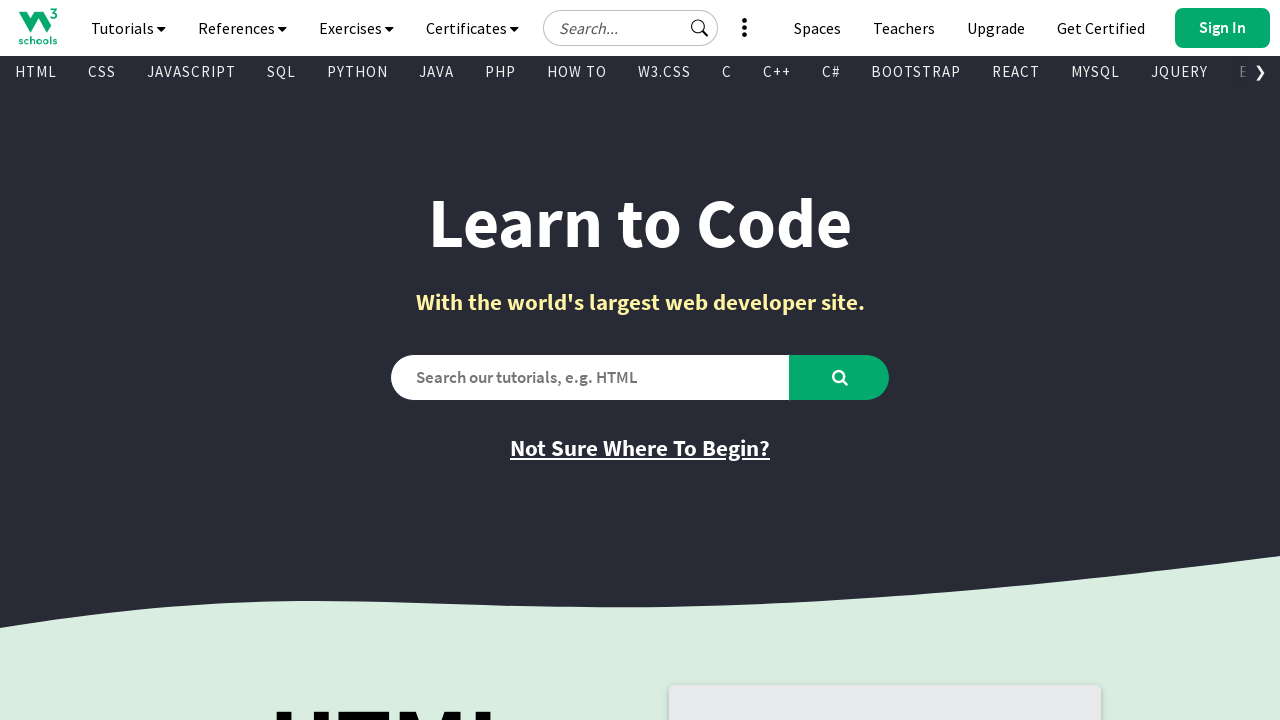

Navigated new tab to HTML tutorial page
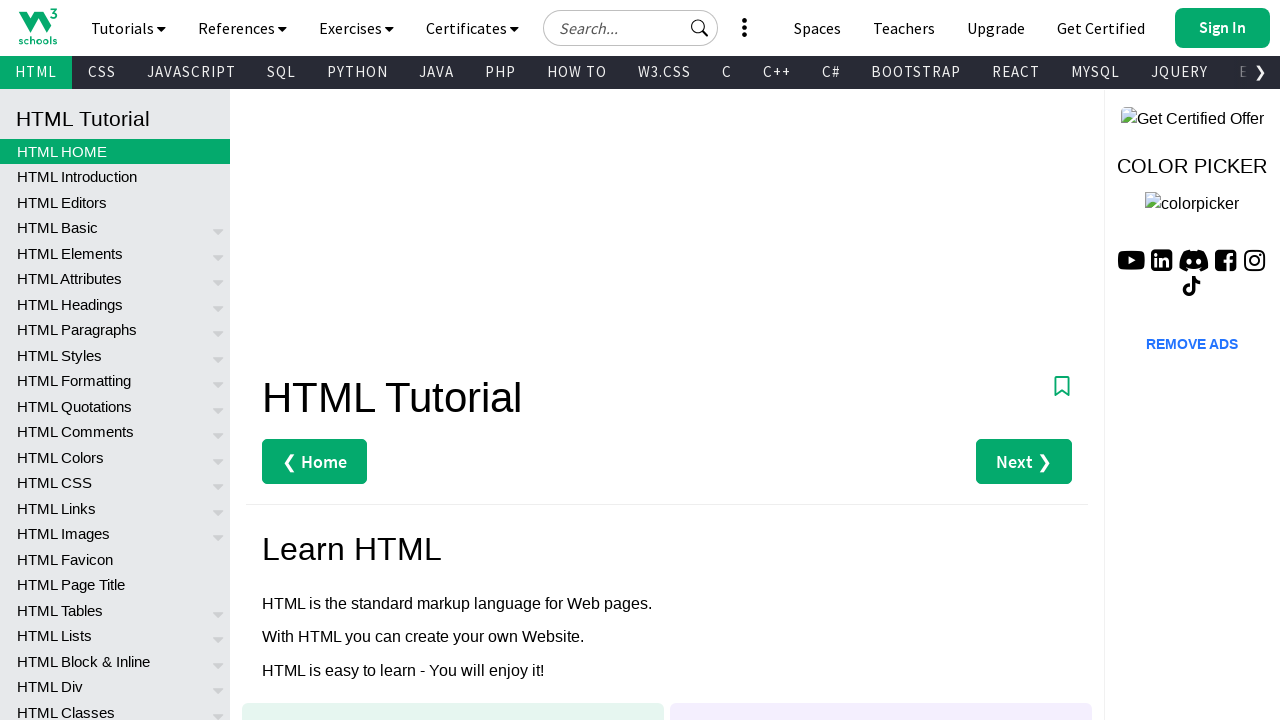

HTML tutorial page fully loaded
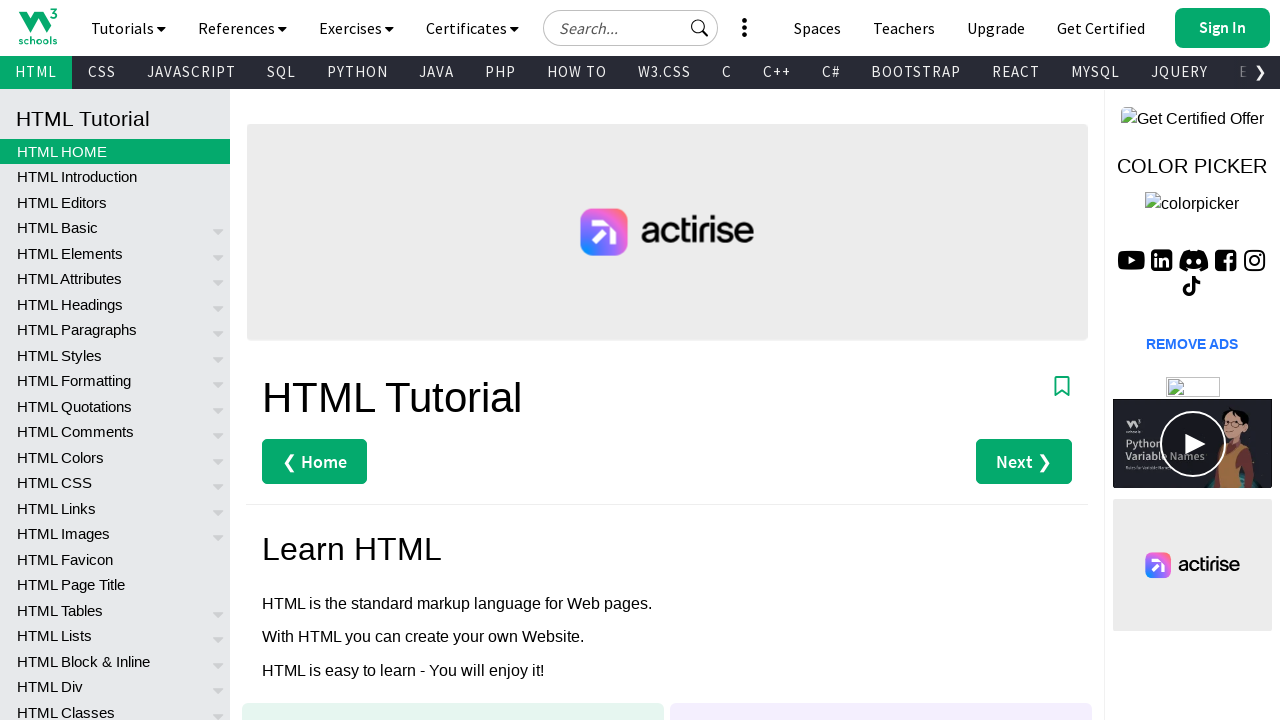

Closed the new tab
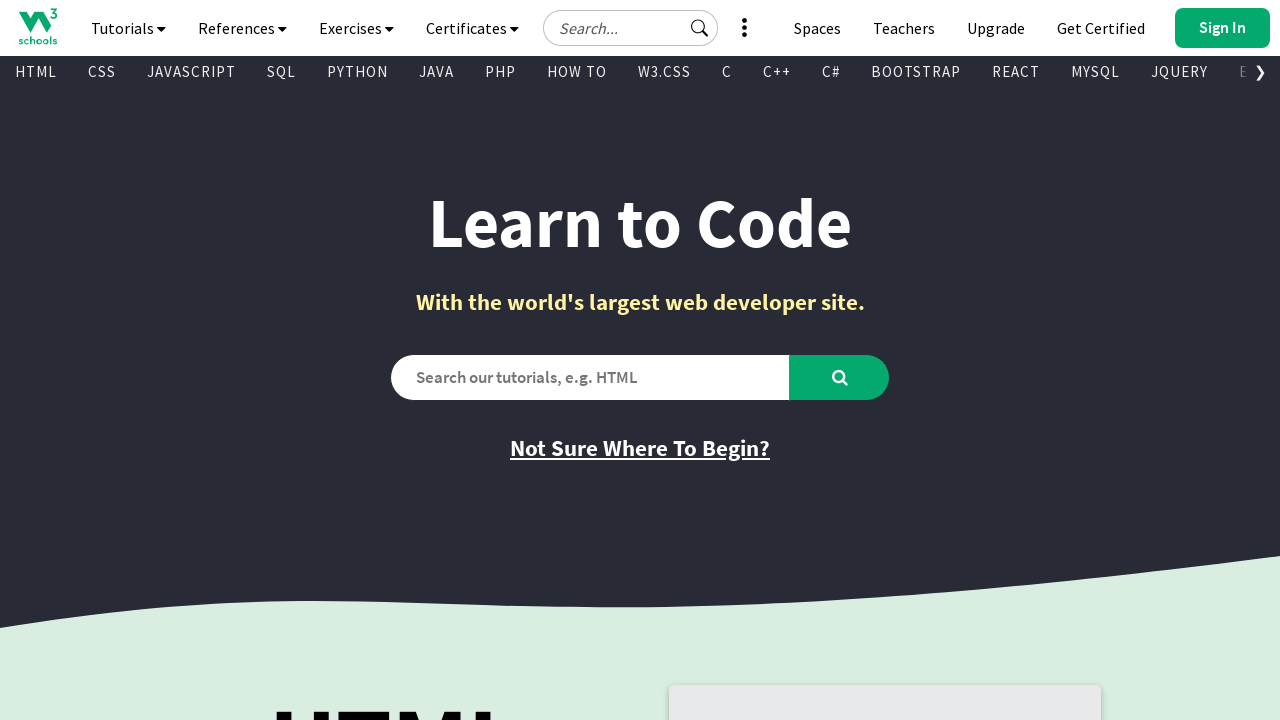

Original page is still active and accessible
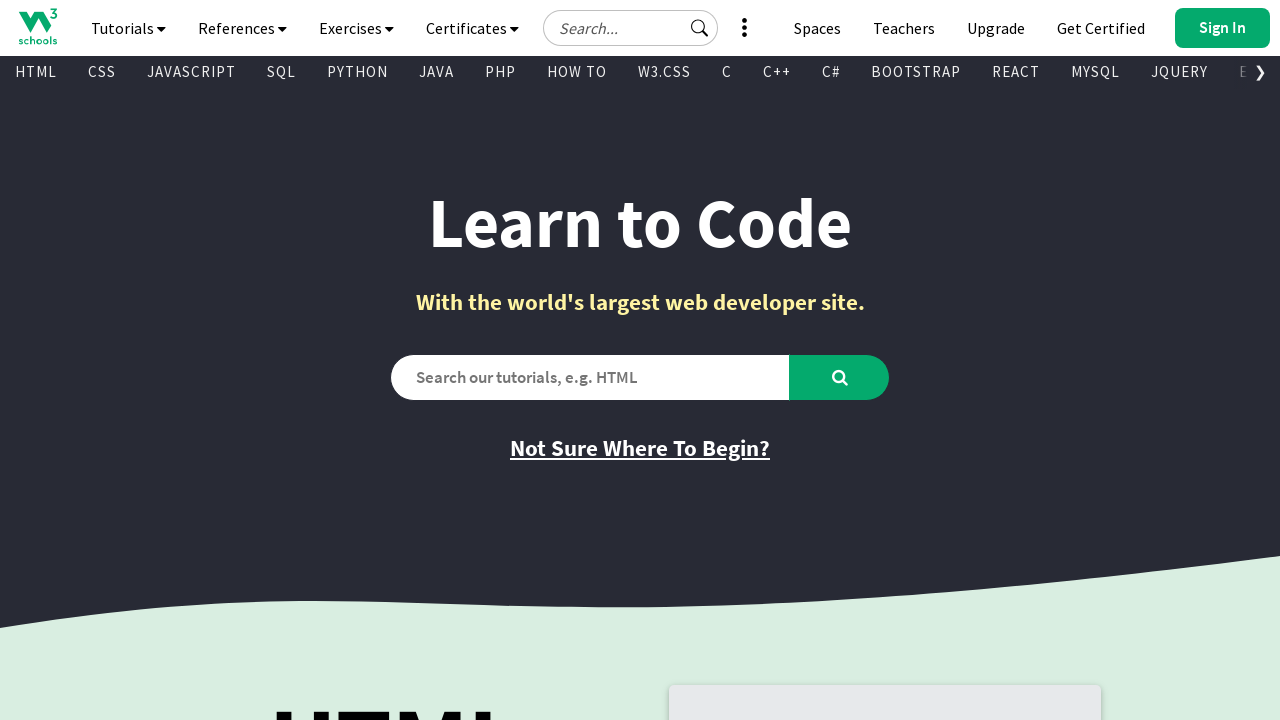

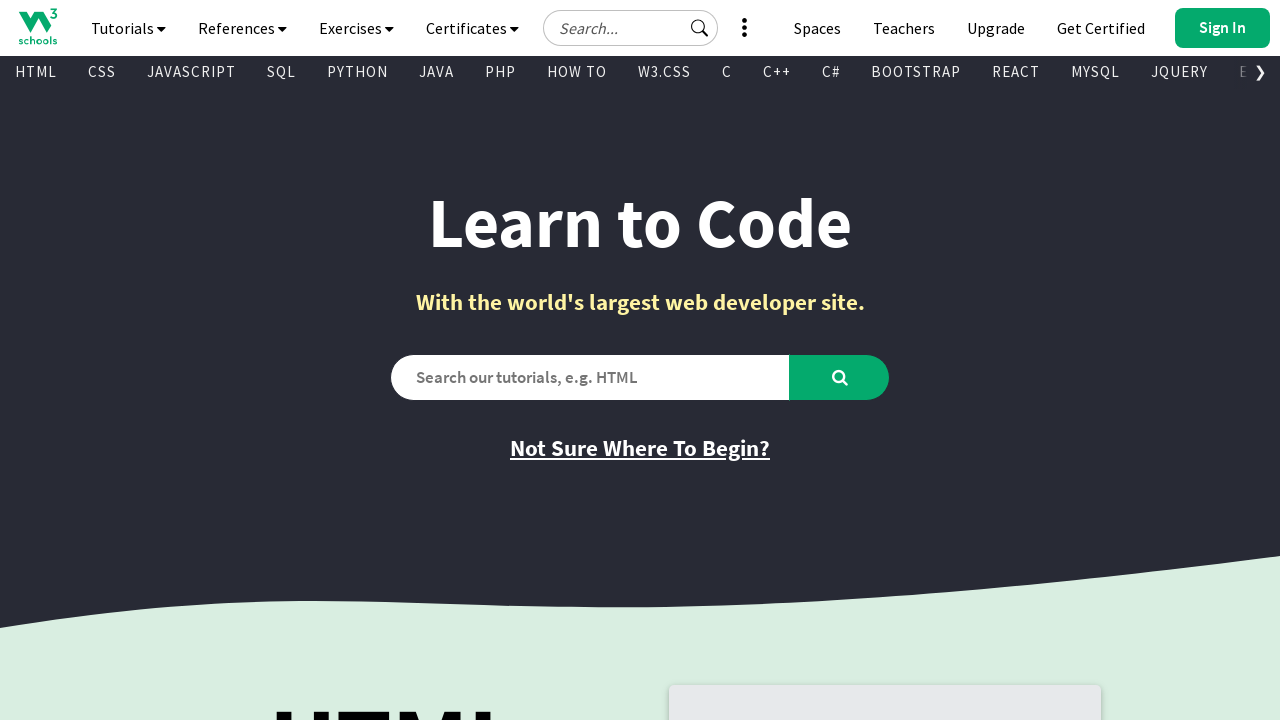